Tests clicking on an "Open Tab" link on the Rahul Shetty Academy automation practice page

Starting URL: https://rahulshettyacademy.com/AutomationPractice/

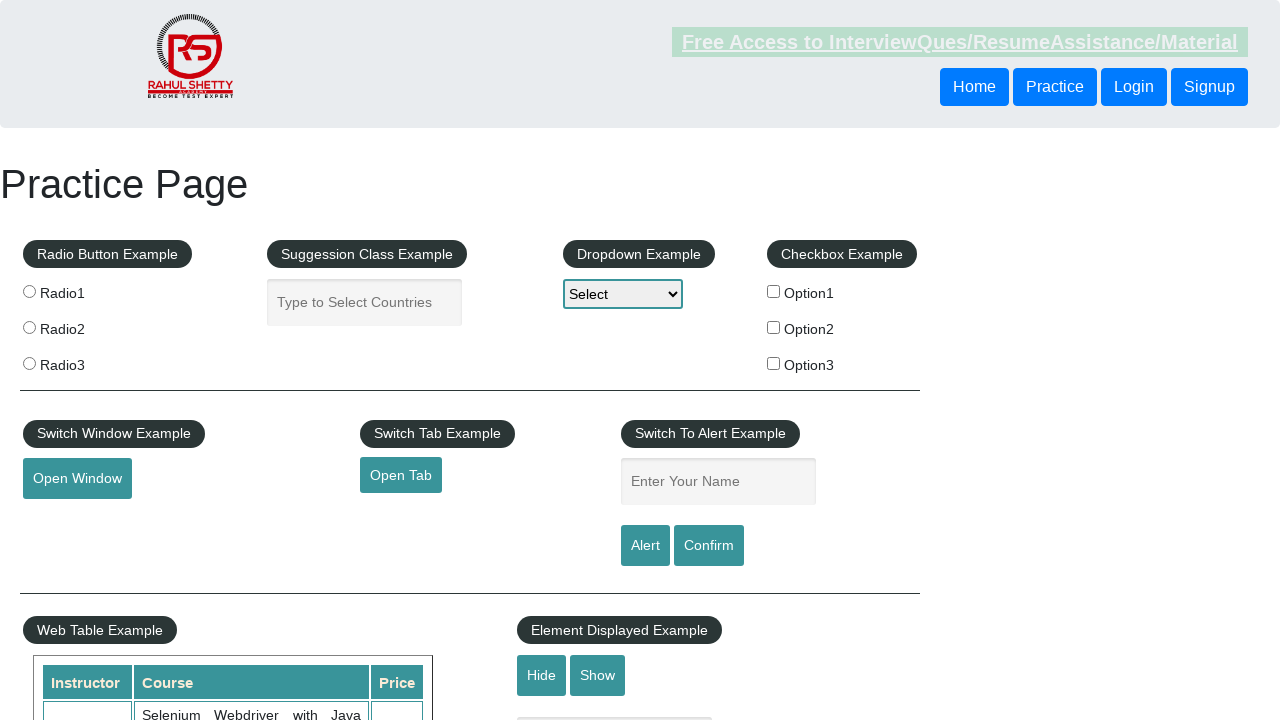

Navigated to Rahul Shetty Academy automation practice page
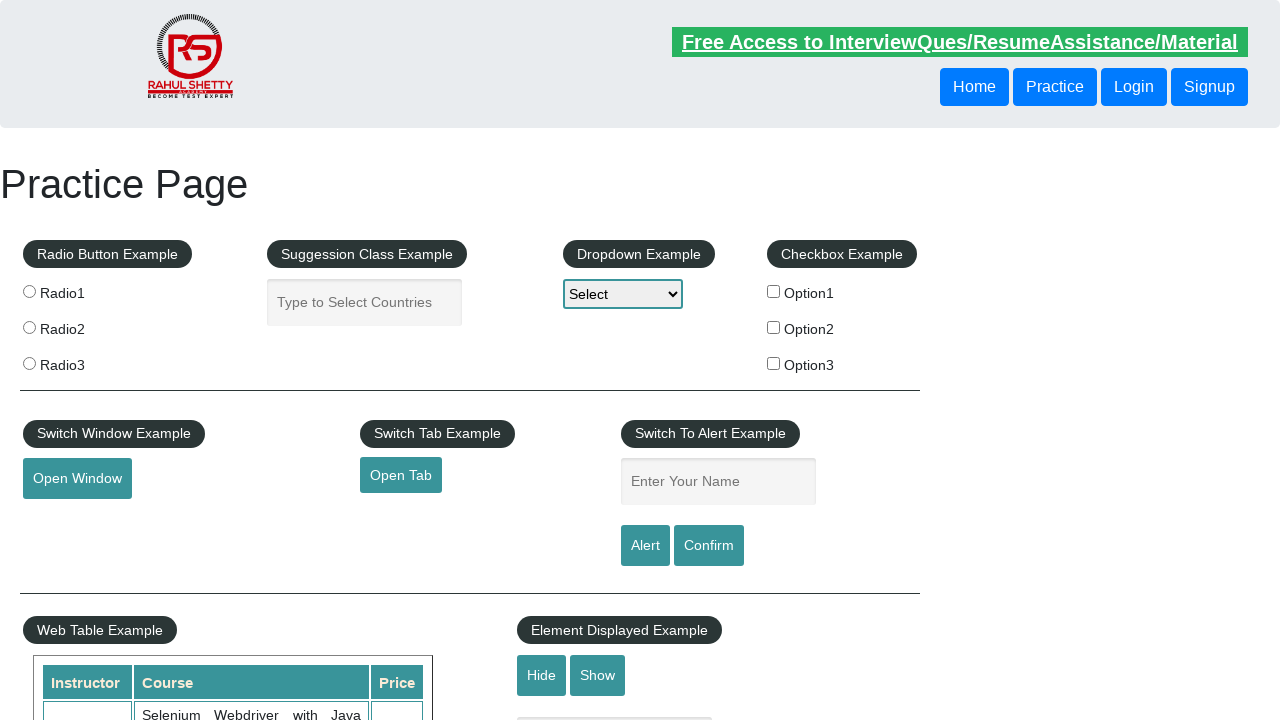

Clicked the 'Open Tab' link at (401, 475) on xpath=//a[@id='opentab']
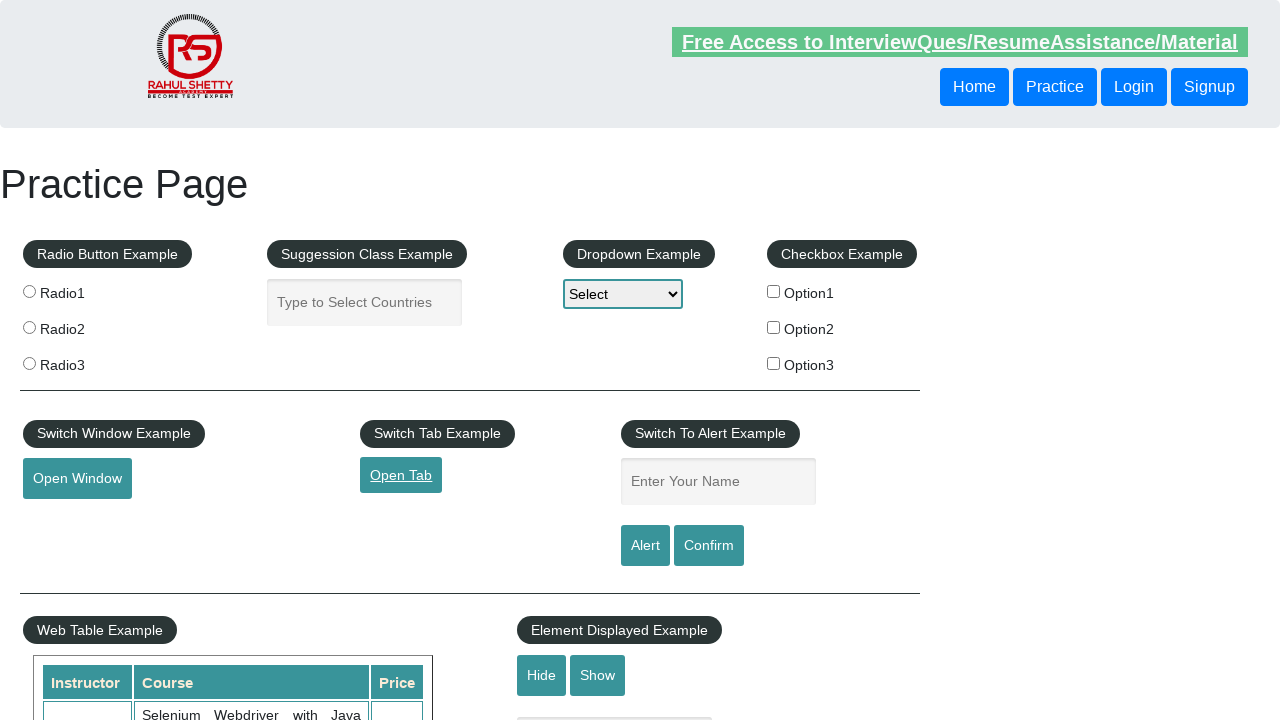

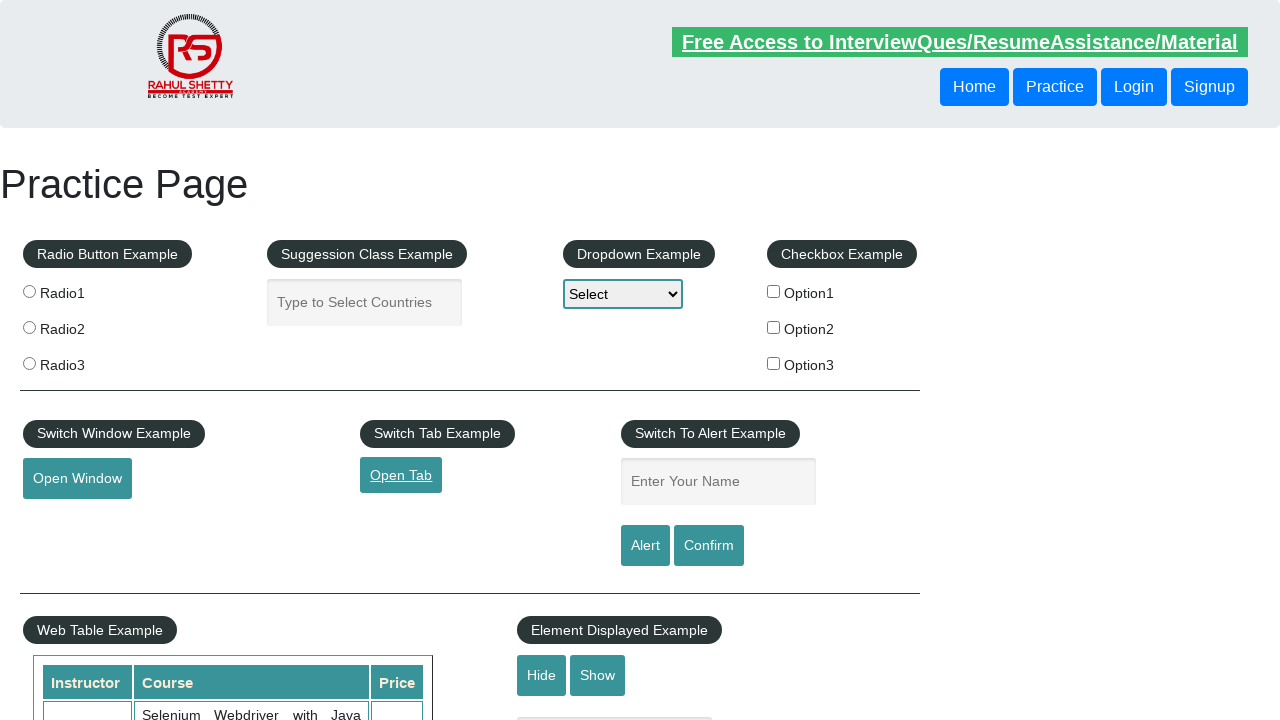